Tests if the correct scalene triangle image is displayed when entering scalene triangle values

Starting URL: http://www.vanilton.net/triangulo/

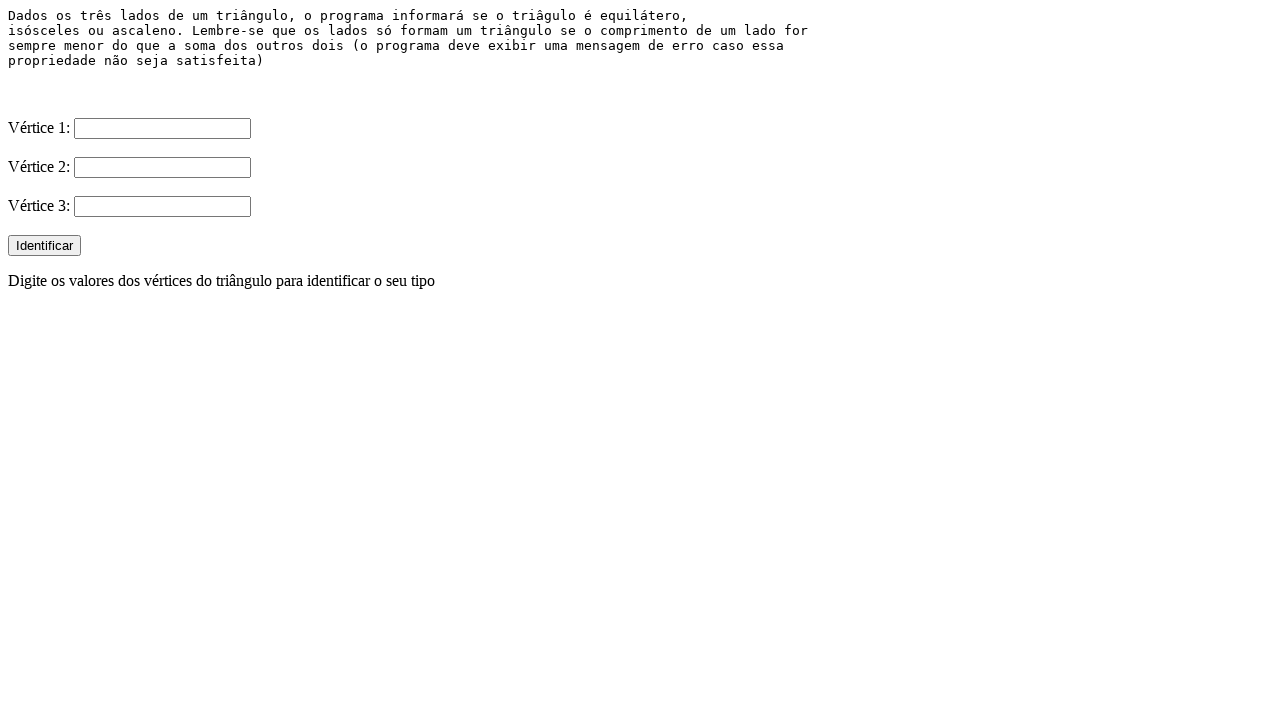

Filled first side (V1) with value '10' for scalene triangle on input[name='V1']
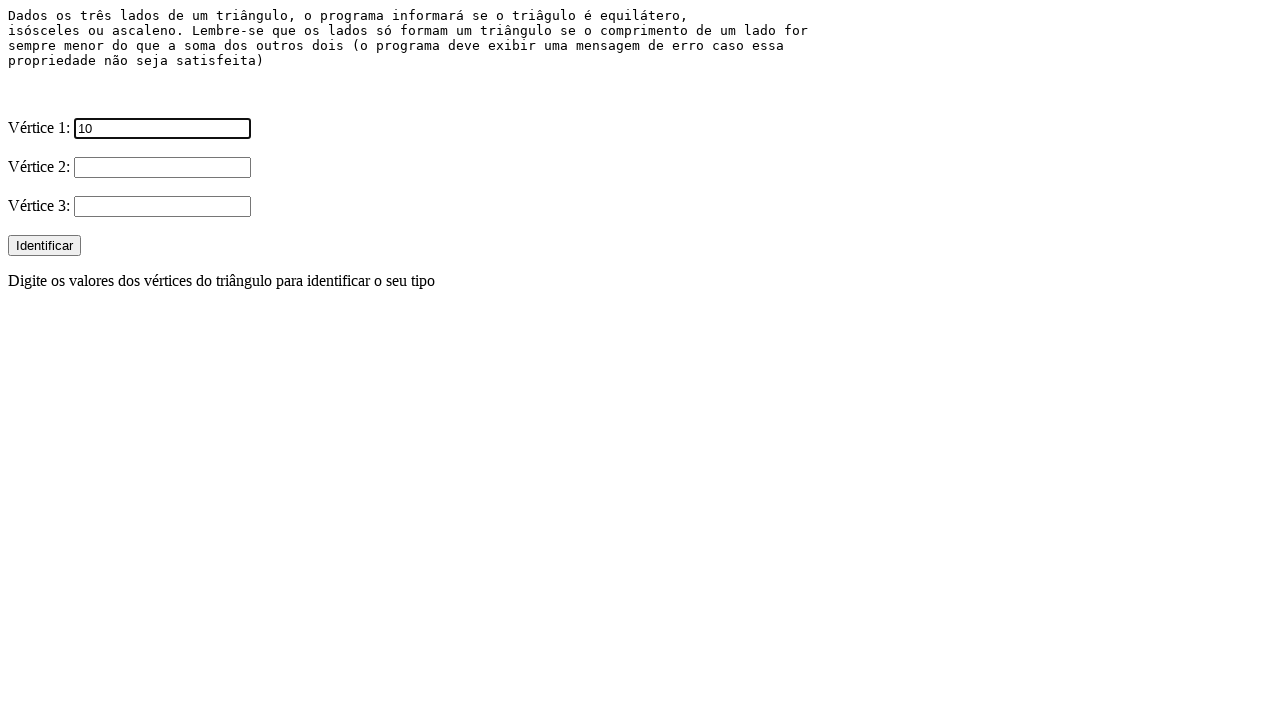

Filled second side (V2) with value '5' for scalene triangle on input[name='V2']
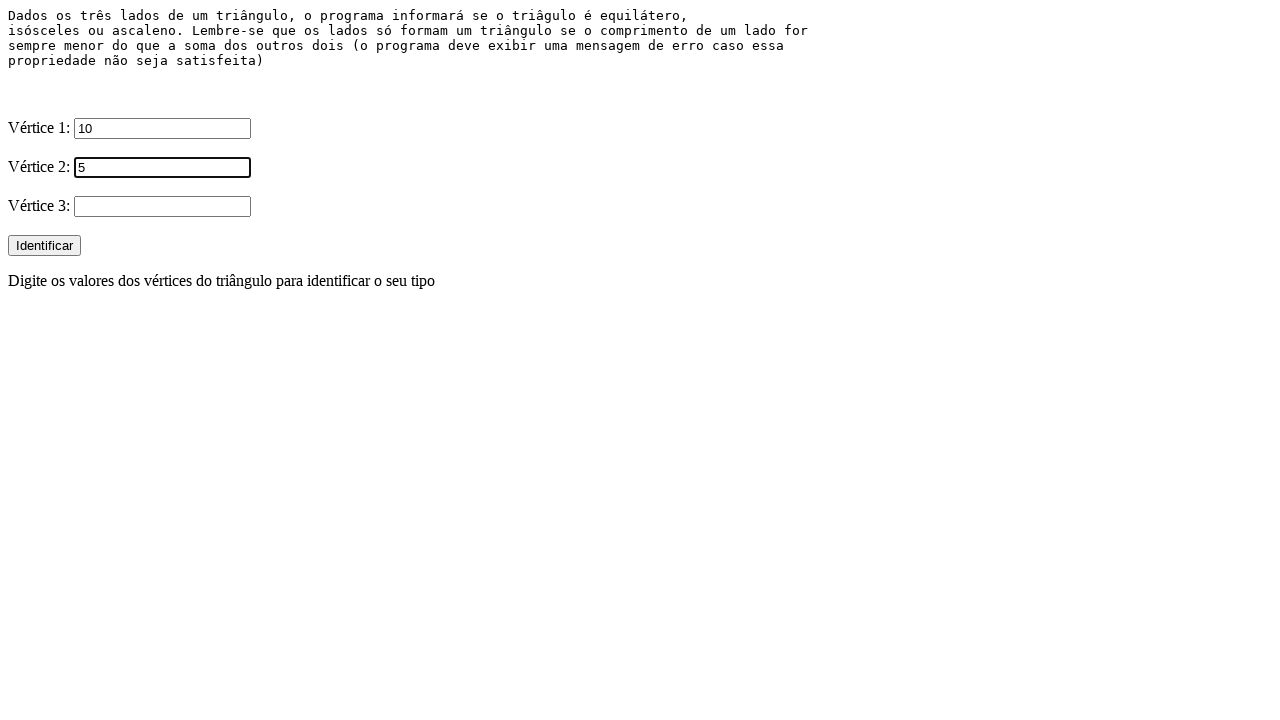

Filled third side (V3) with value '25' for scalene triangle on input[name='V3']
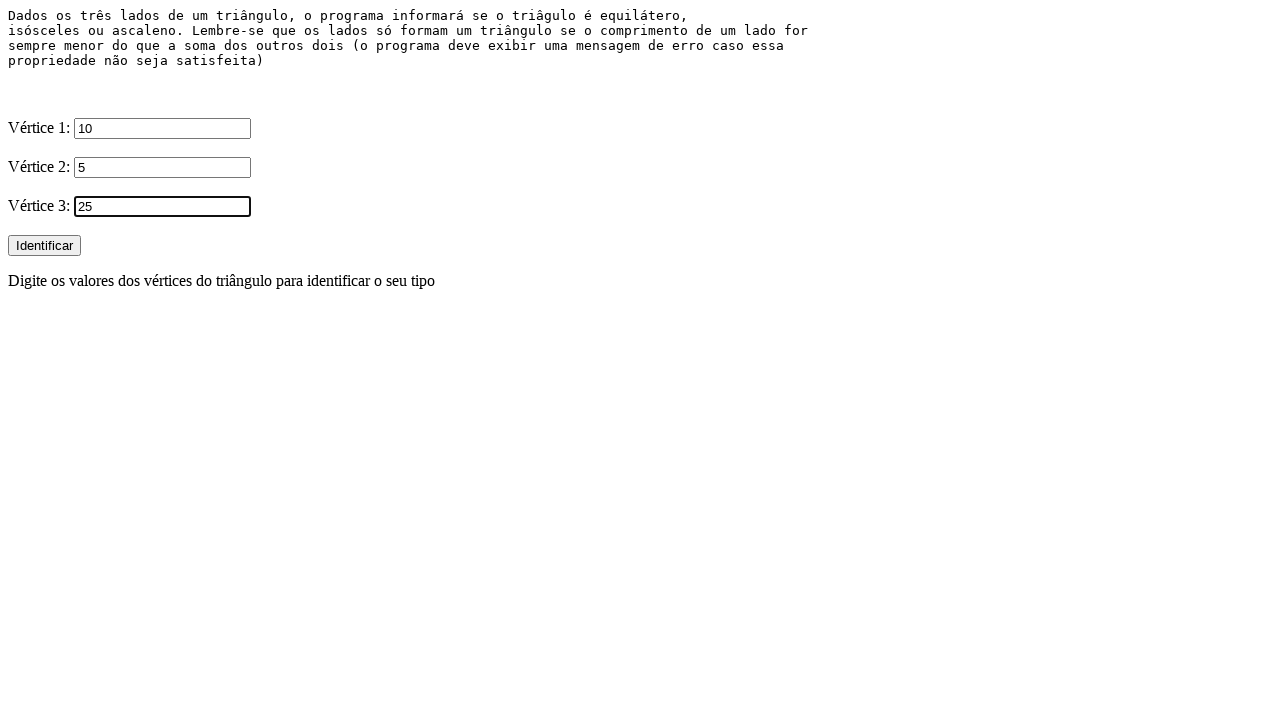

Submitted scalene triangle values by pressing Enter on input[name='V3']
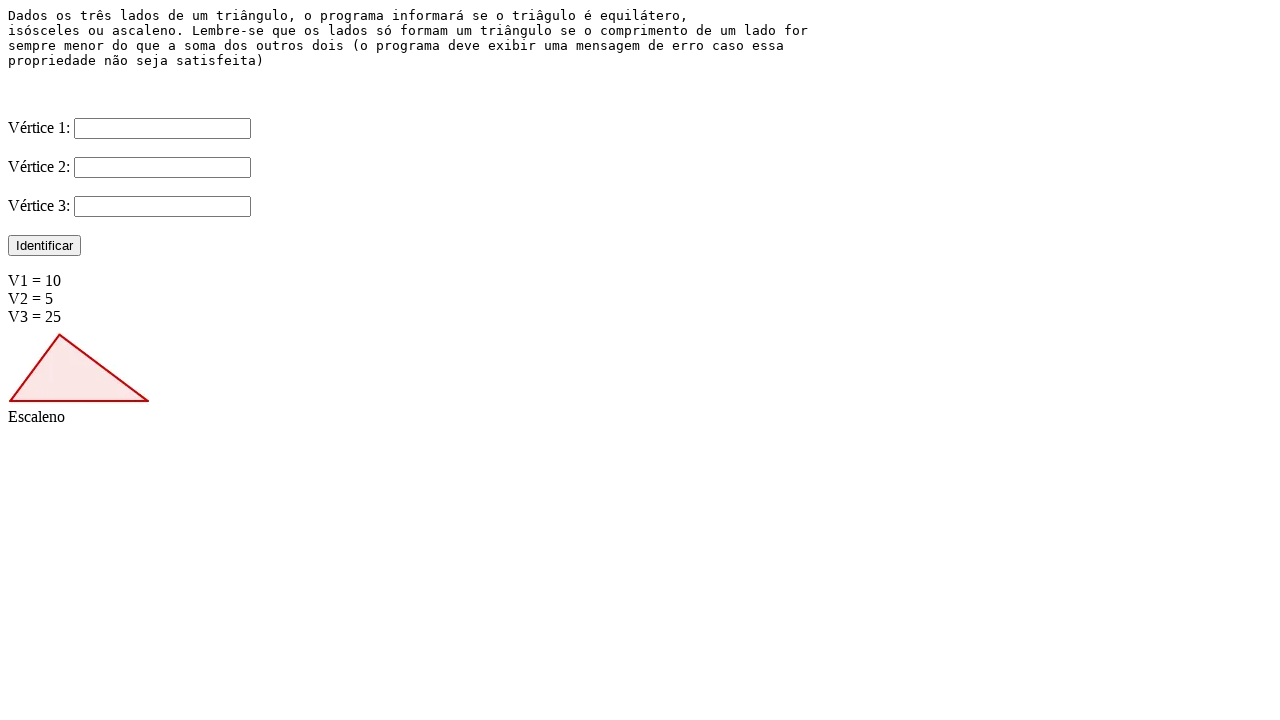

Scalene triangle image loaded and displayed
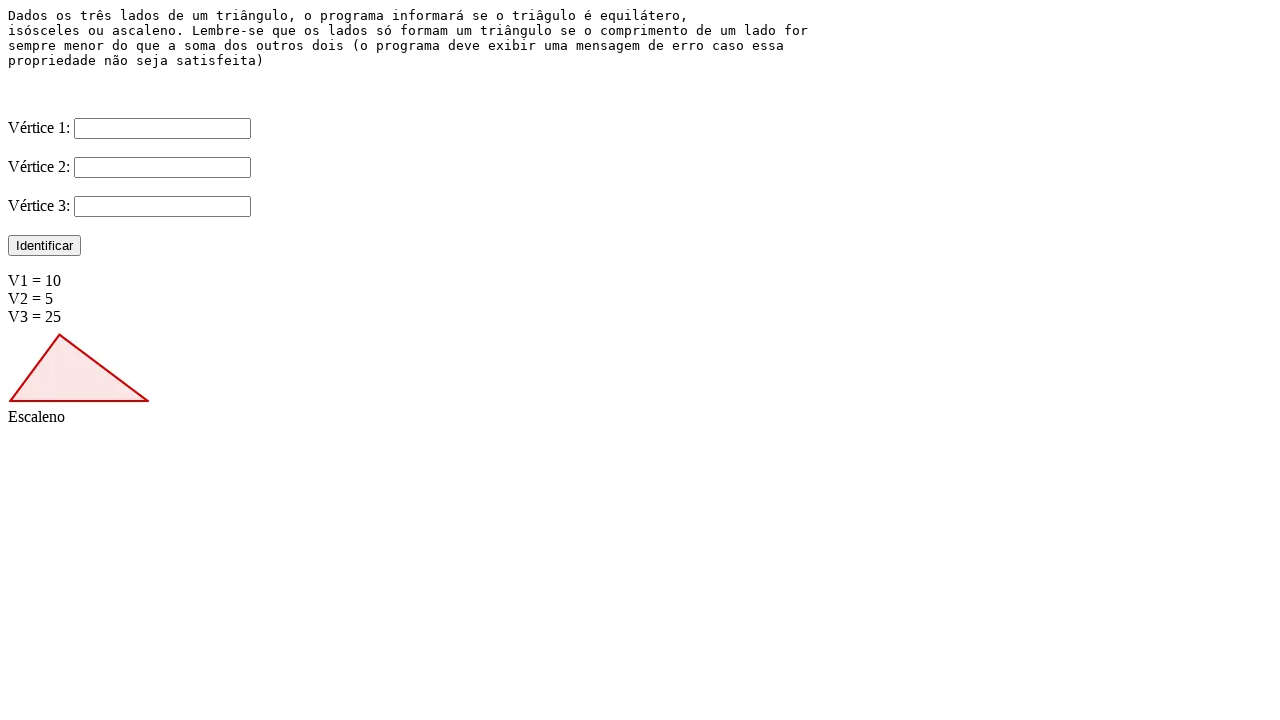

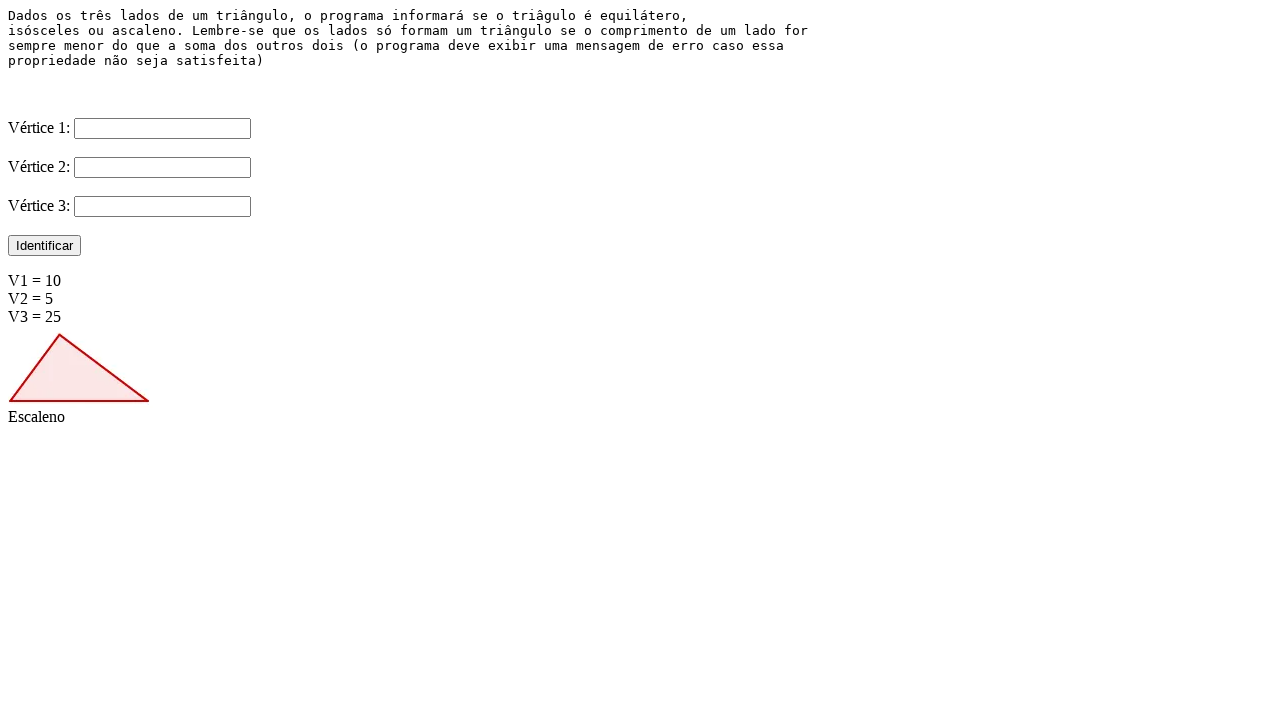